Tests handling JavaScript alert dialogs

Starting URL: https://www.qa-practice.com/elements/alert/alert

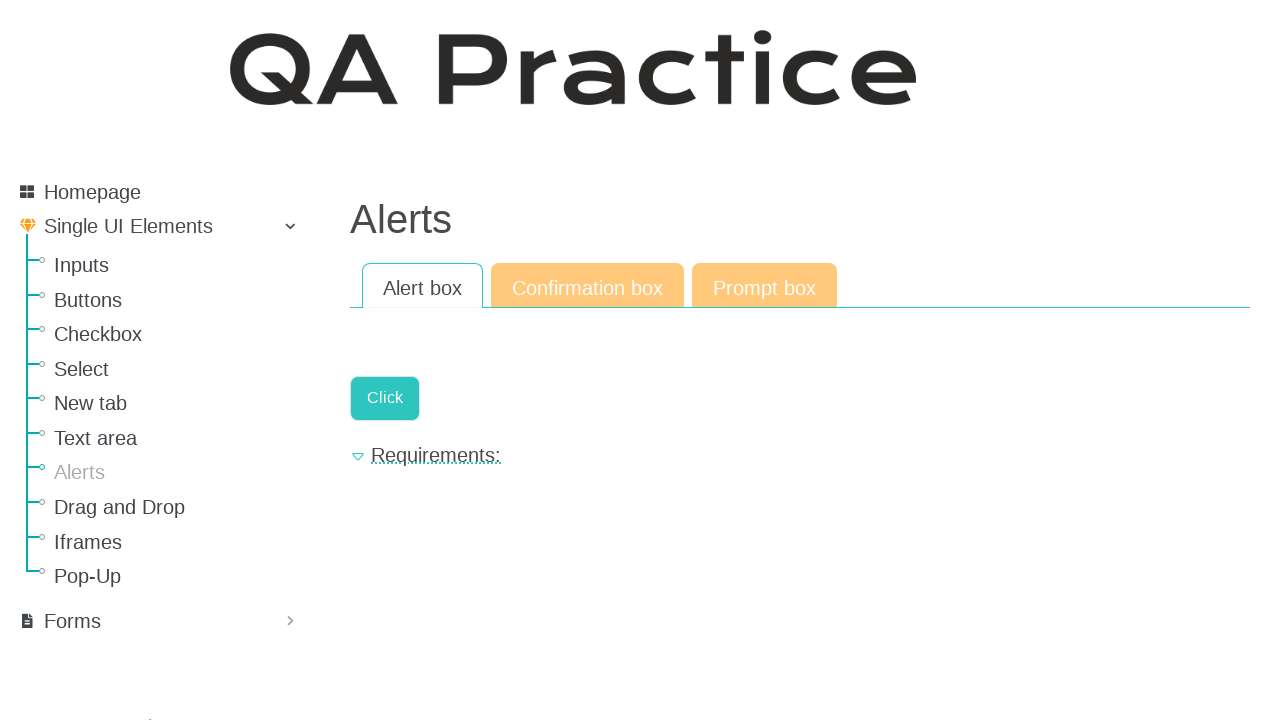

Set up dialog handler to accept alerts
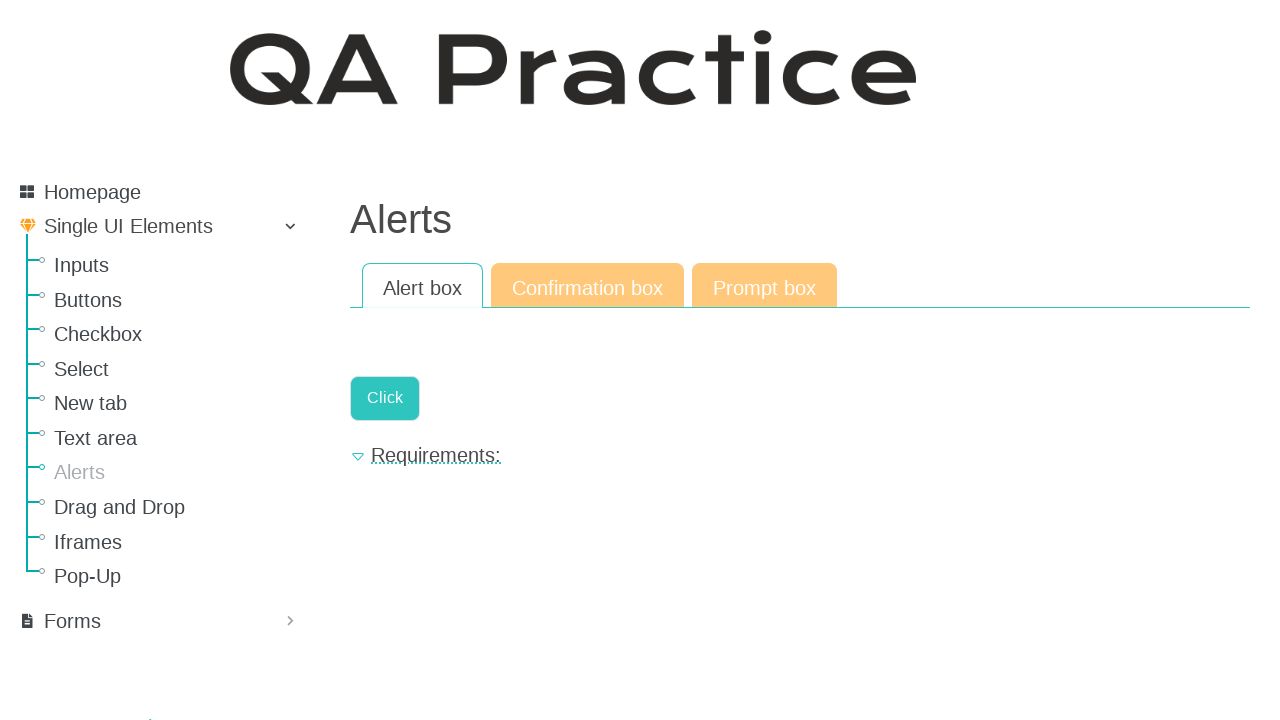

Clicked button to trigger JavaScript alert at (385, 398) on .a-button
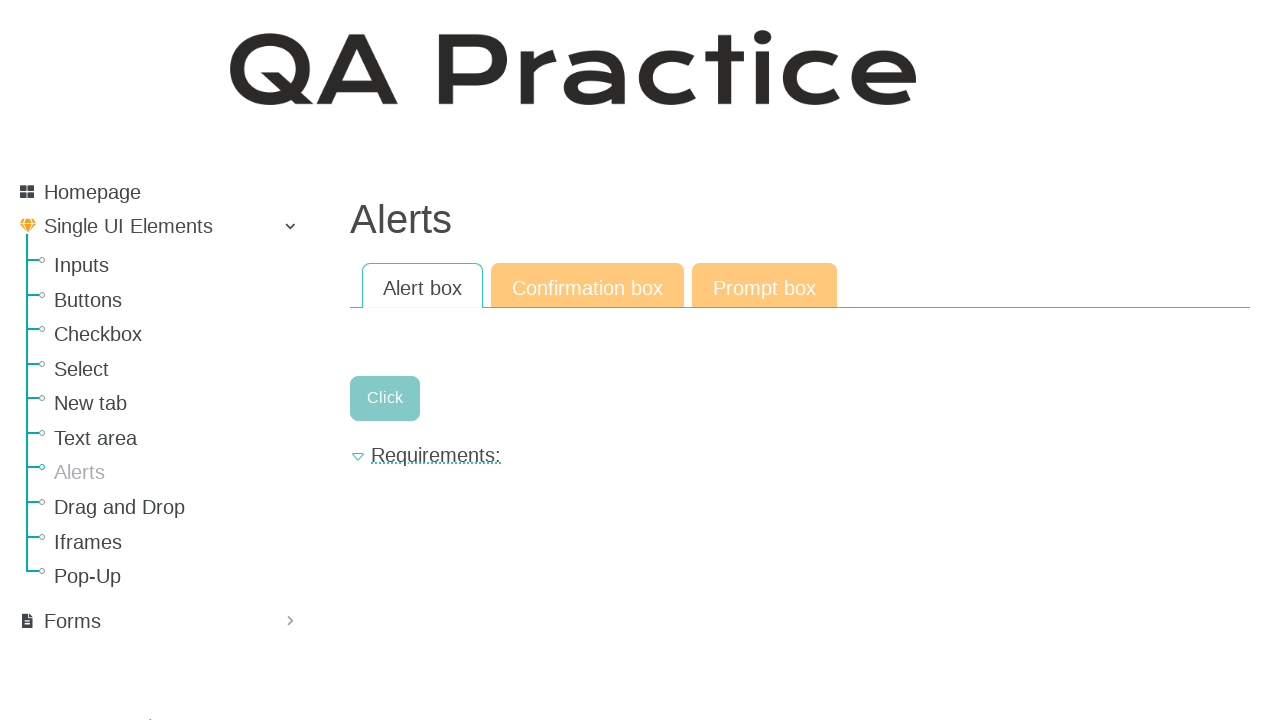

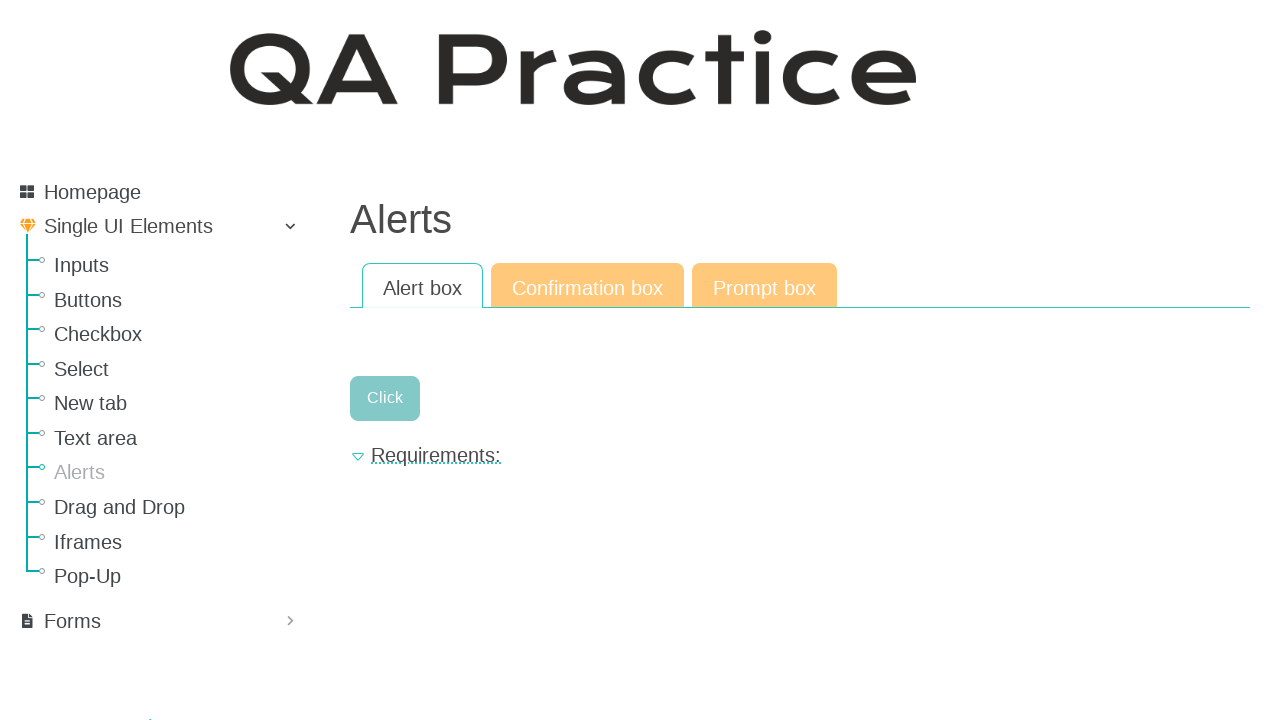